Tests removing an item from the todo list by adding an item, then clicking the delete button to remove it

Starting URL: https://demo.playwright.dev/todomvc

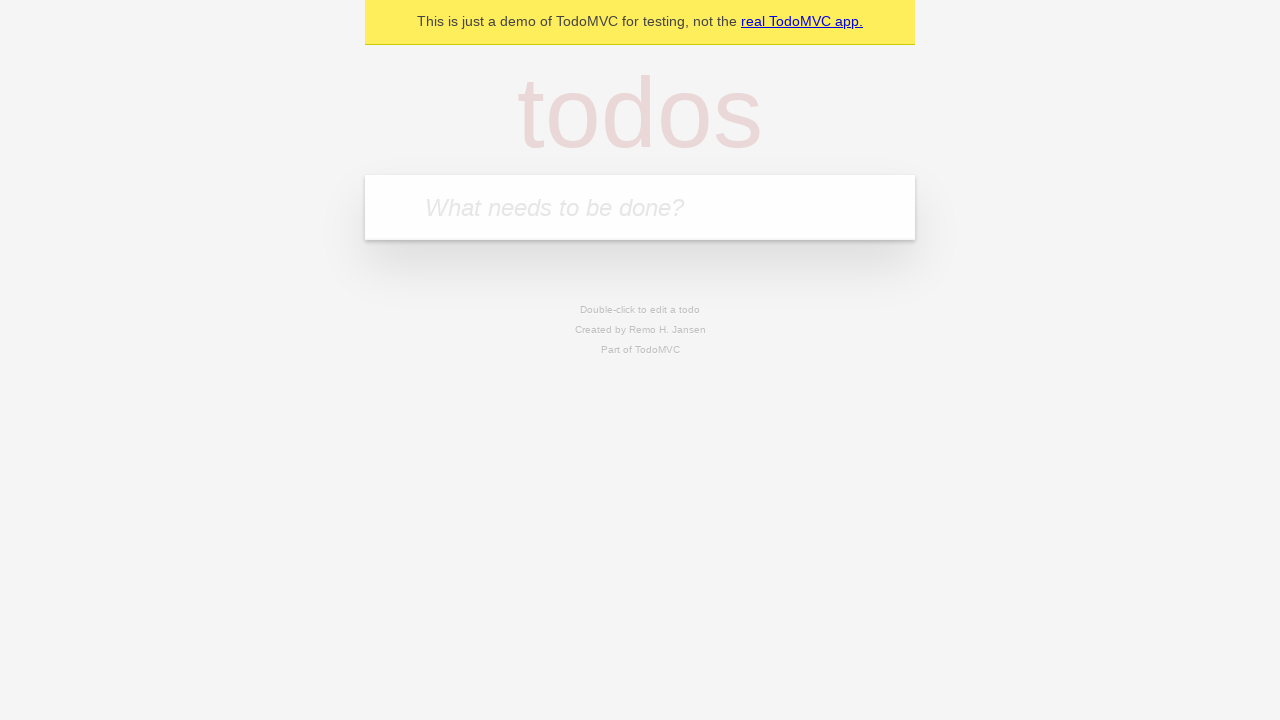

Filled todo input with 'hello' on input.new-todo
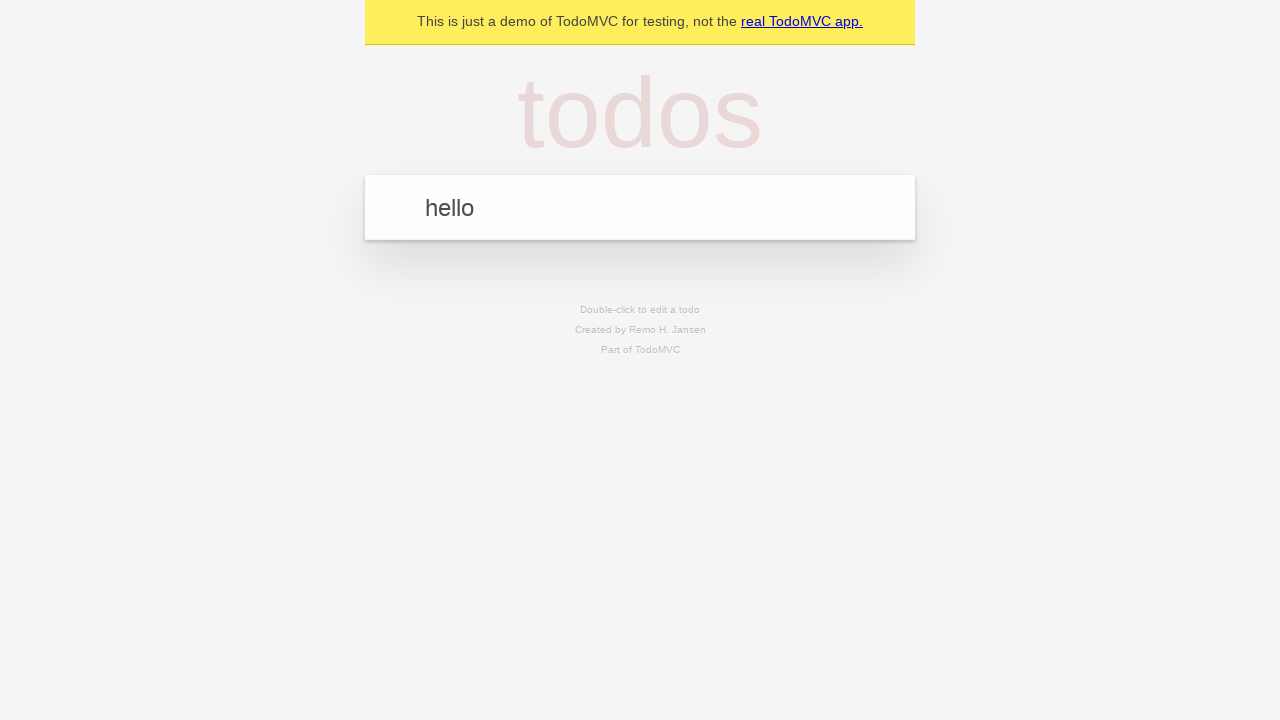

Pressed Enter to add the item to the list on input.new-todo
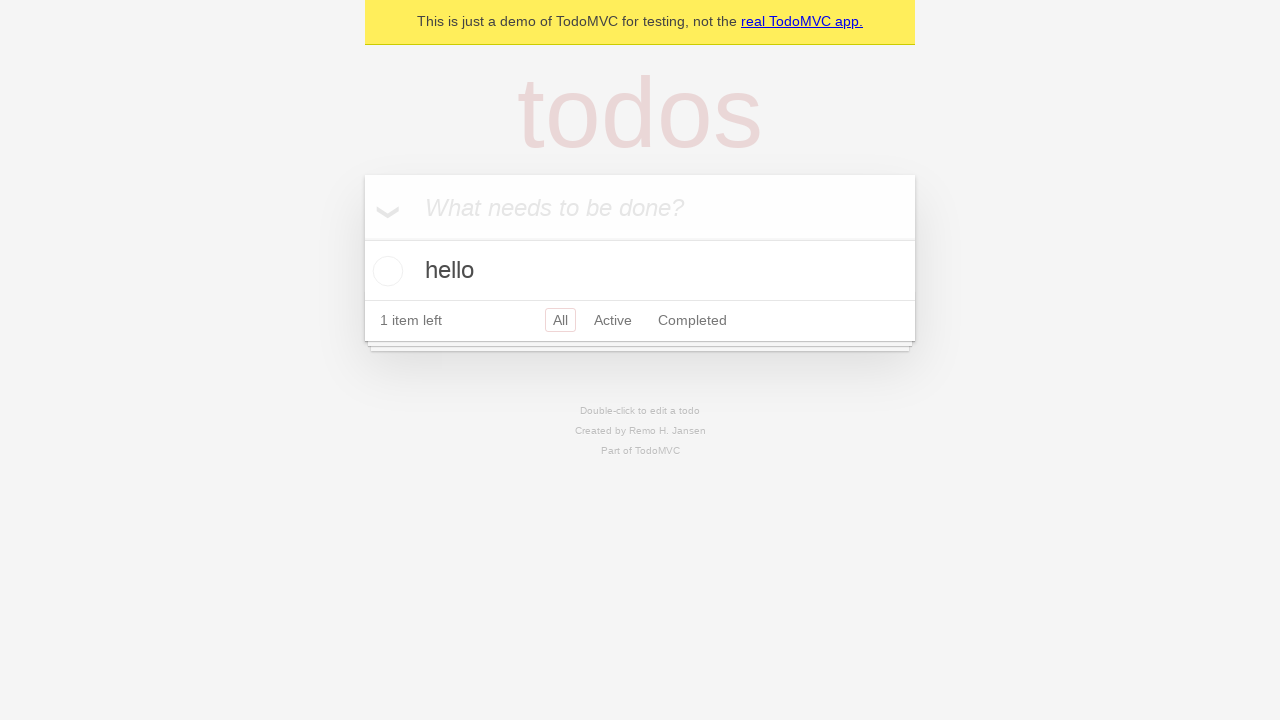

Todo item appeared in the list
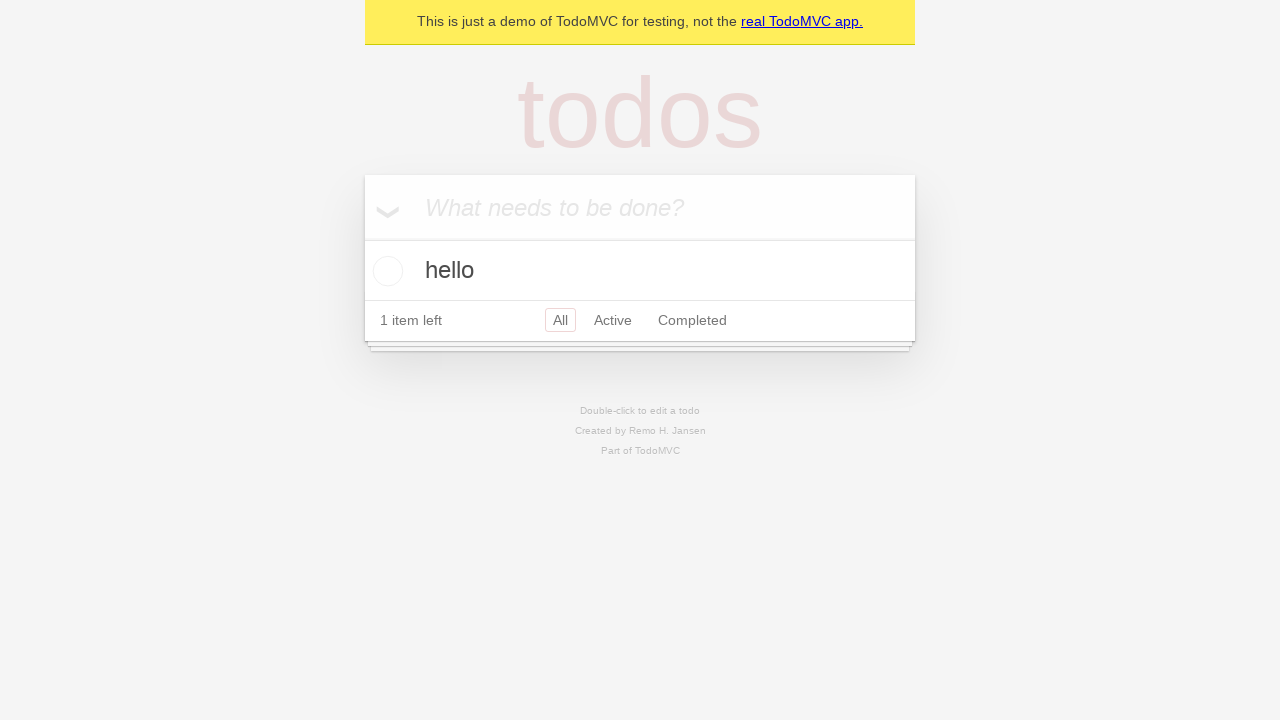

Hovered over todo item to reveal delete button at (640, 271) on li[data-testid="todo-item"]
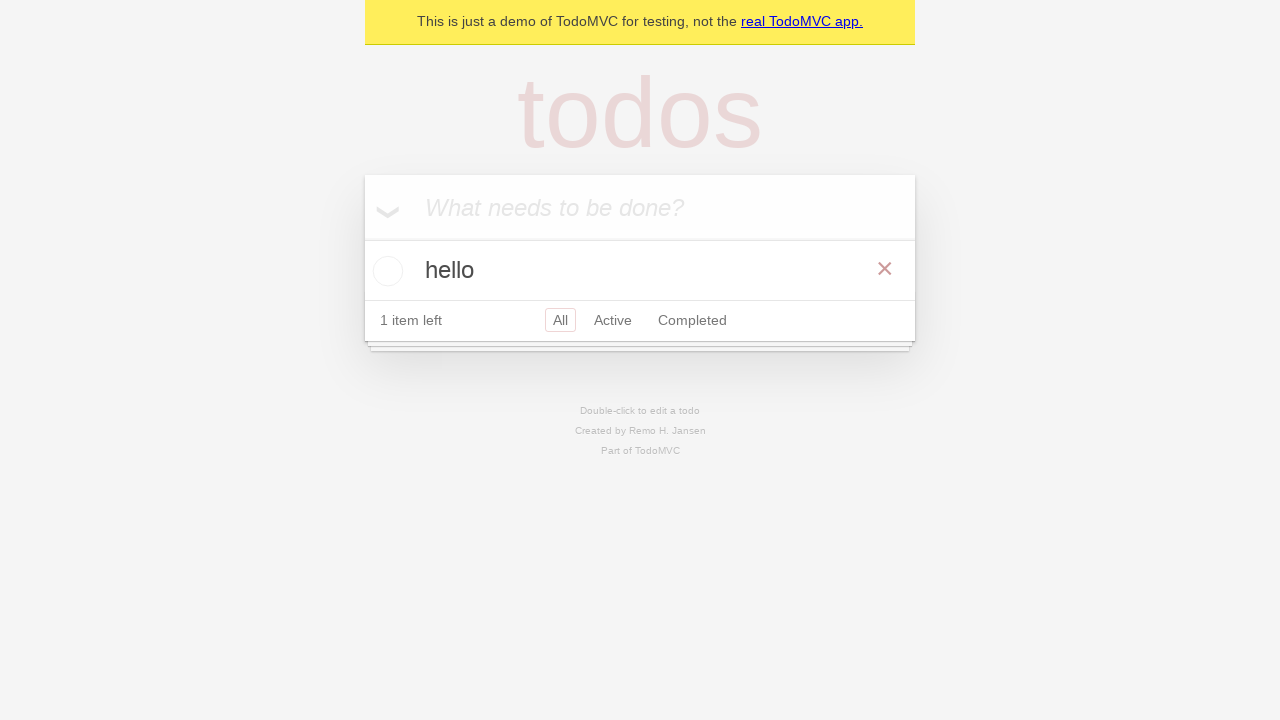

Clicked the delete button to remove the item at (885, 269) on button.destroy
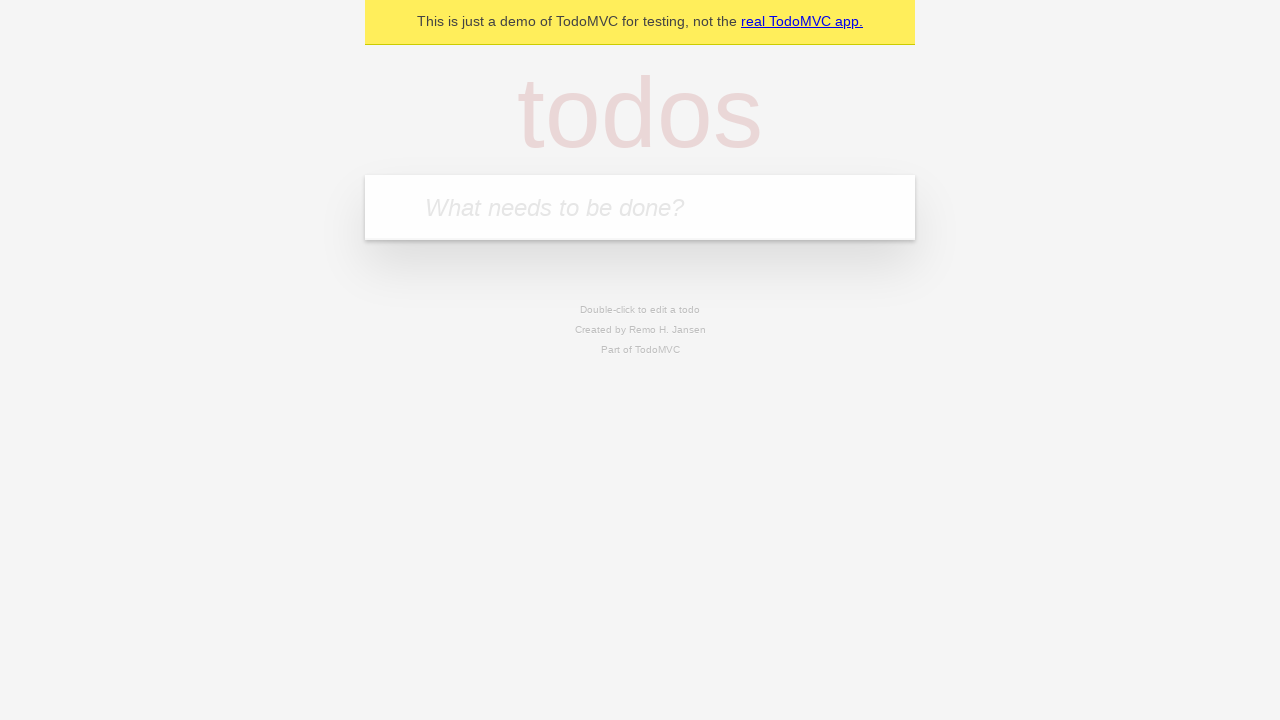

Todo item was successfully removed from the list
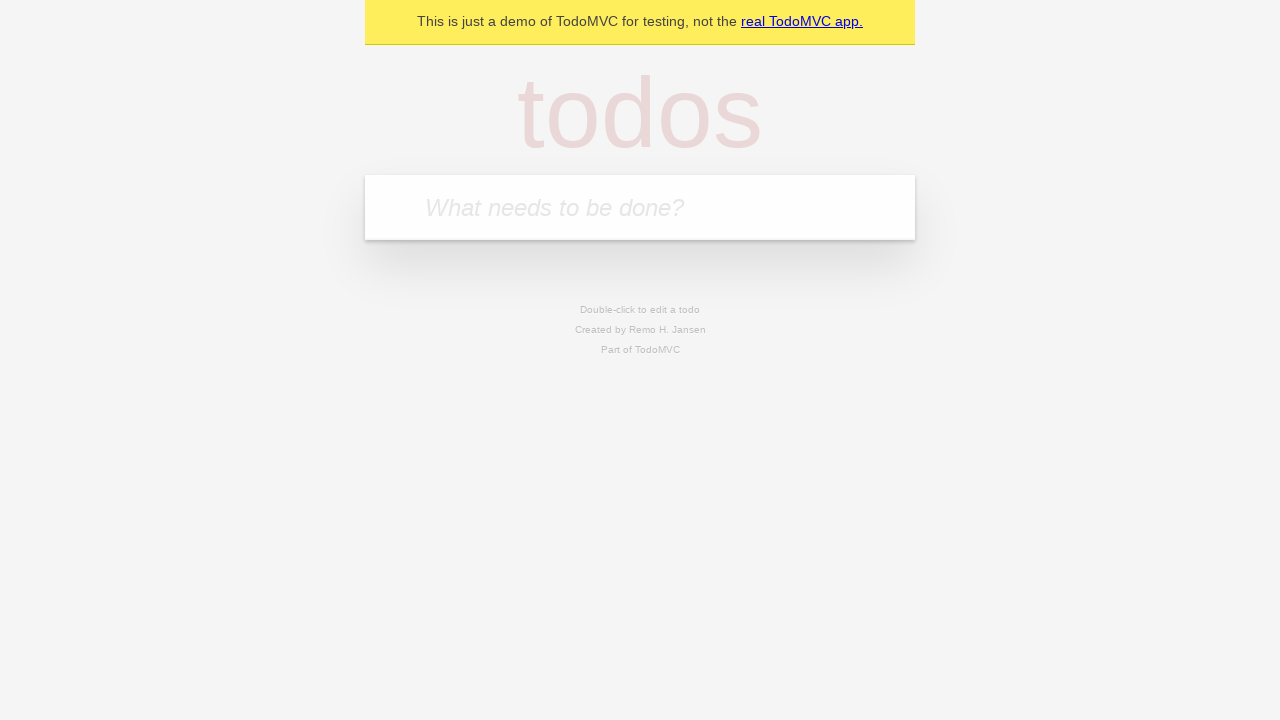

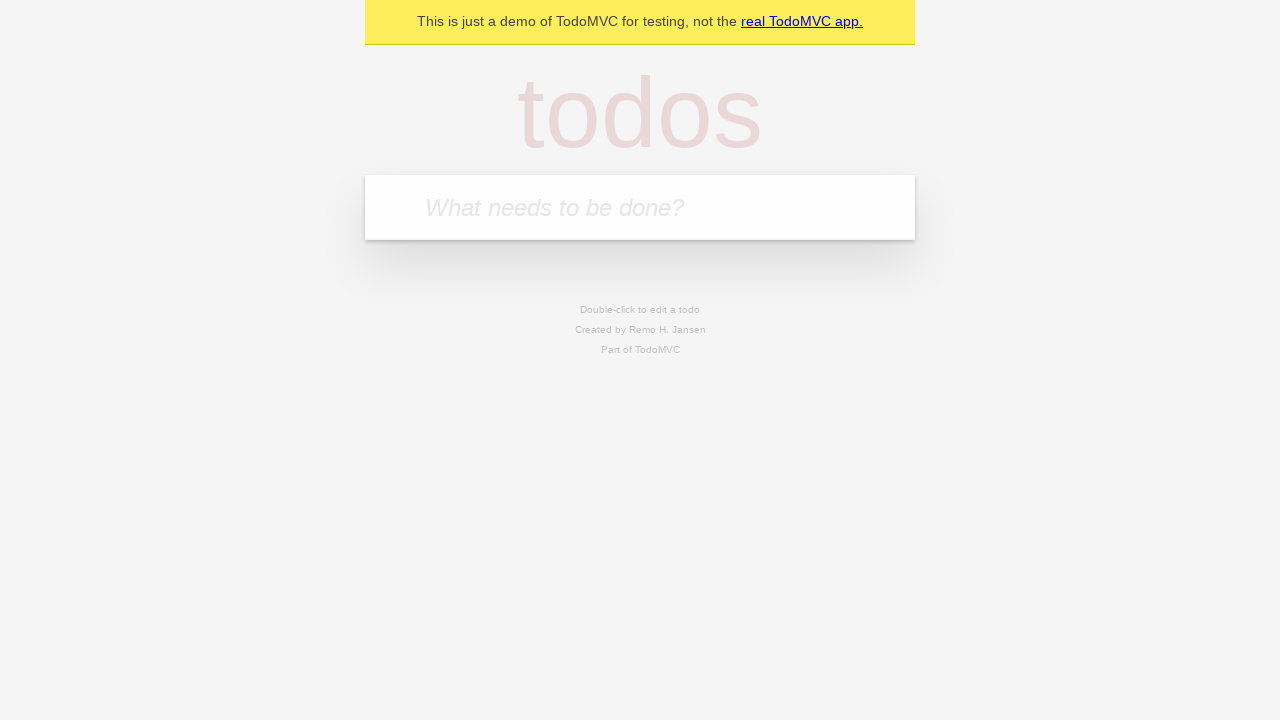